Tests a basic HTML form by filling username and password fields, selecting checkboxes, radio buttons, multi-select options, and dropdown, then submitting and verifying the submitted values.

Starting URL: https://testpages.eviltester.com/styled/basic-html-form-test.html

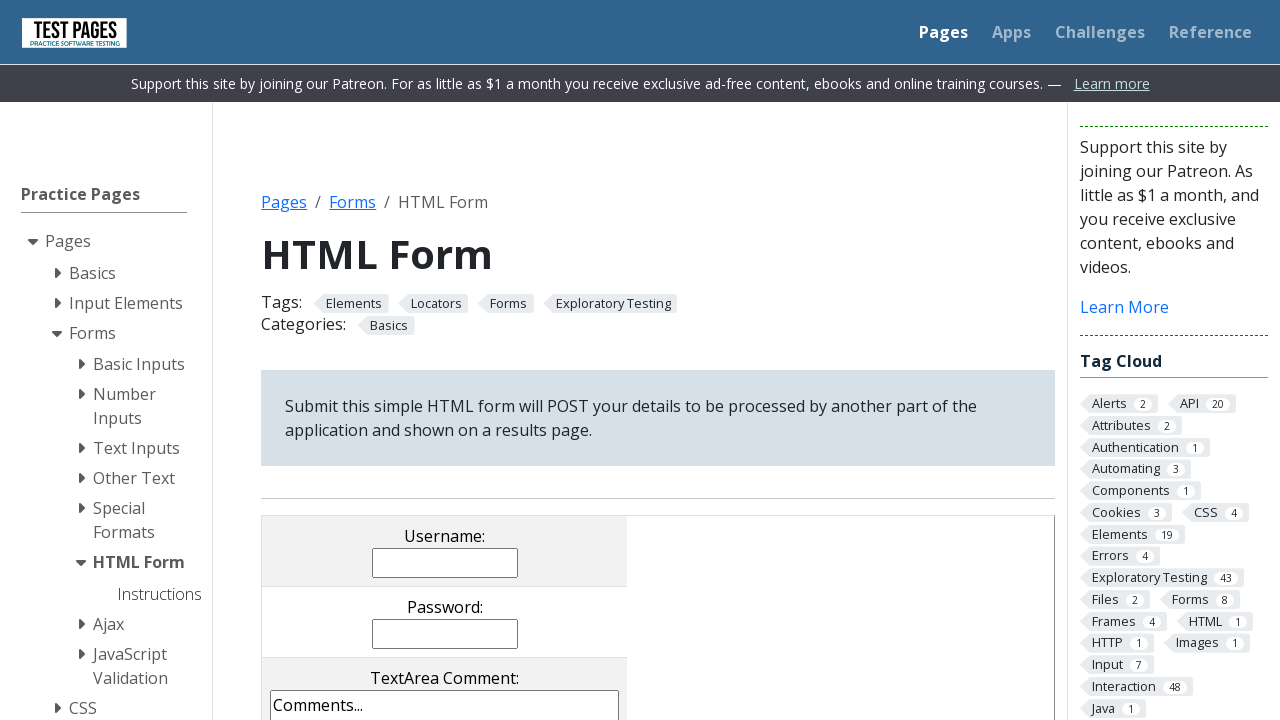

Filled username field with 'student' on input[name='username']
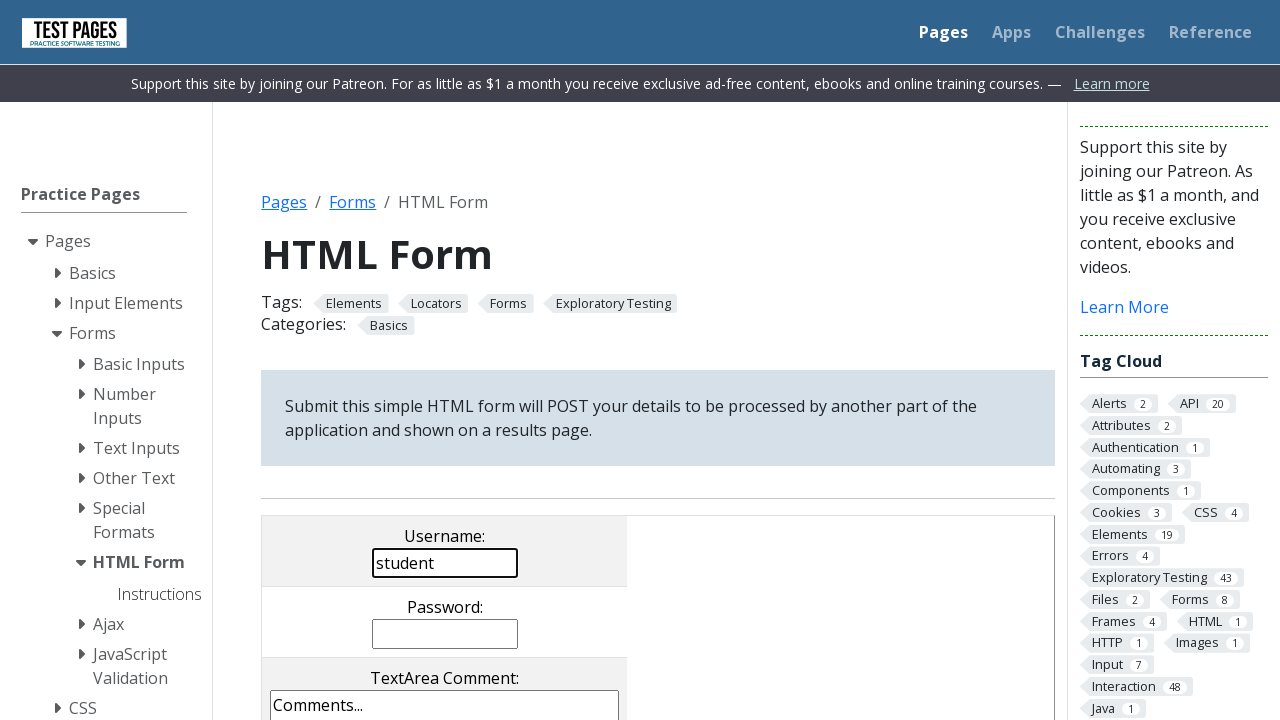

Filled password field with '123456789' on input[name='password']
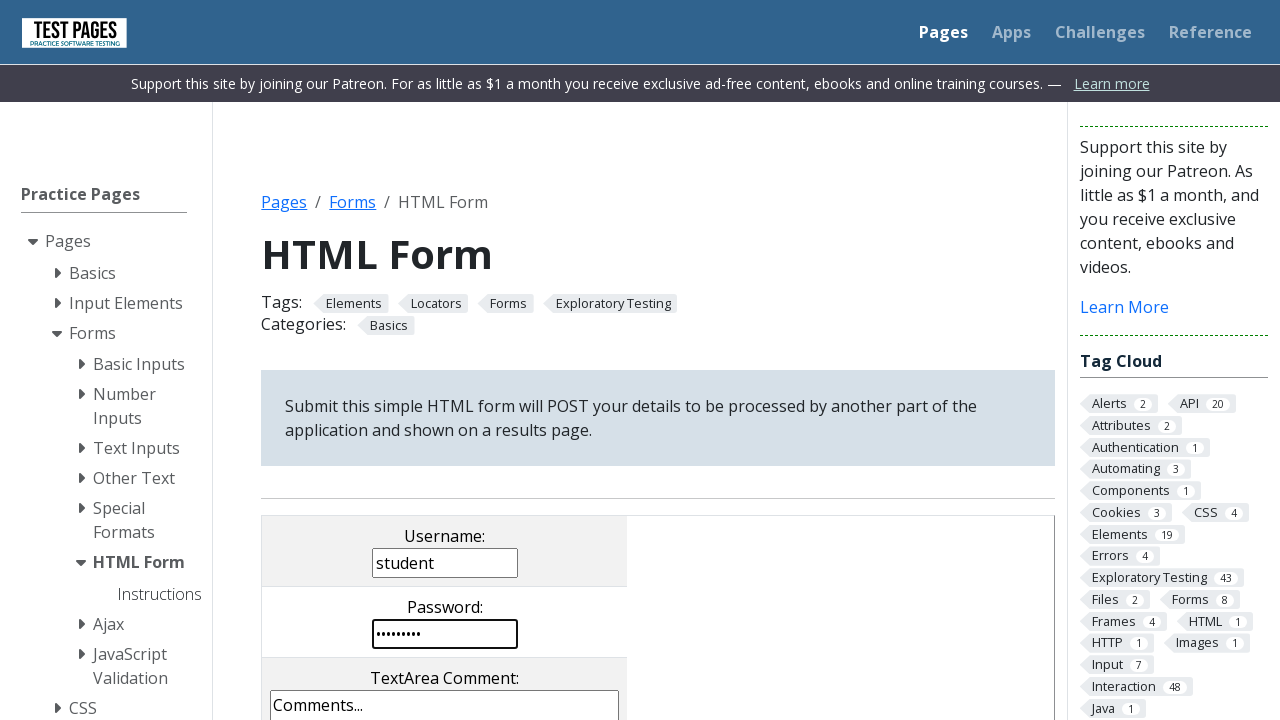

Clicked checkbox cb1 at (299, 360) on input[value='cb1']
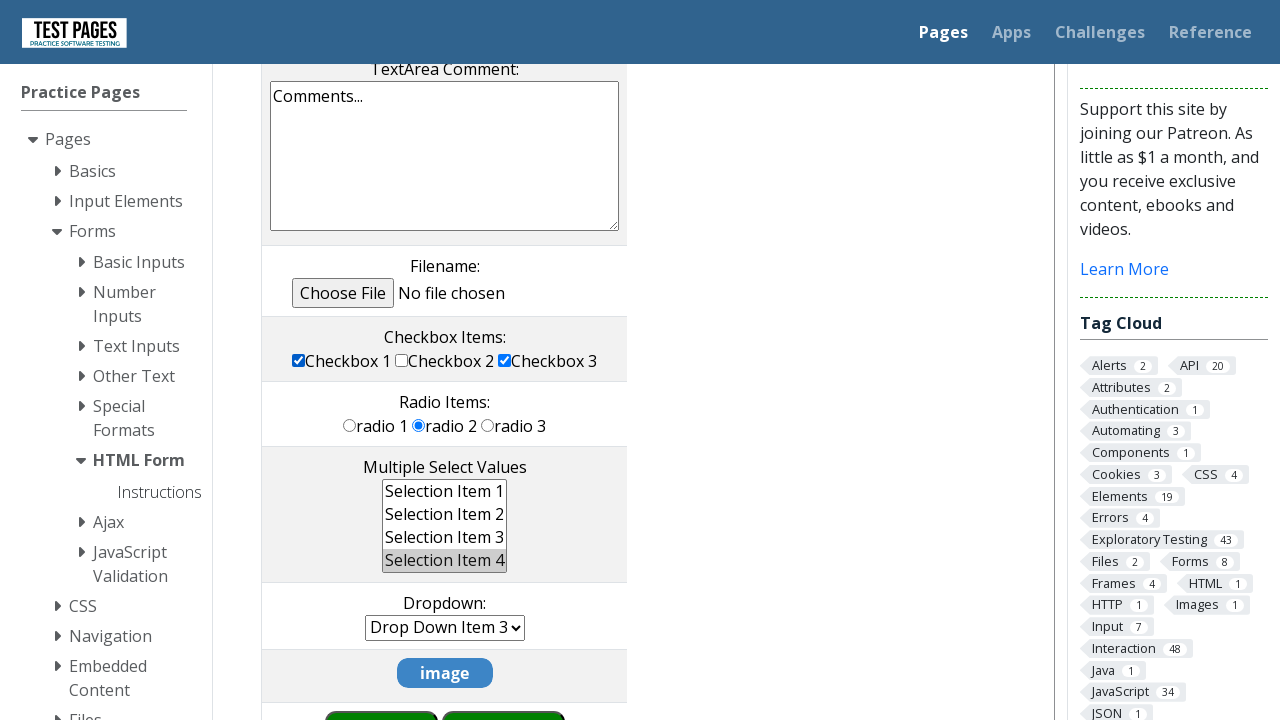

Selected radio button rd2 at (419, 425) on input[value='rd2']
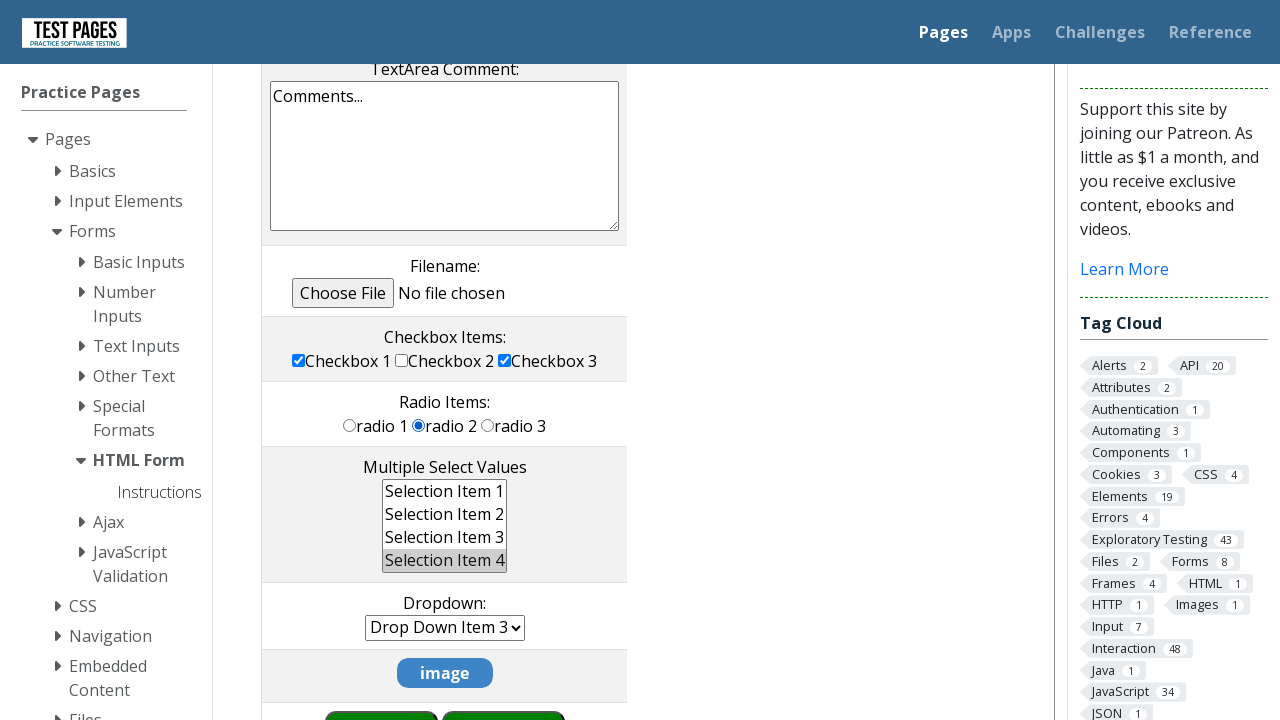

Selected multi-select option ms1 on select[name='multipleselect[]']
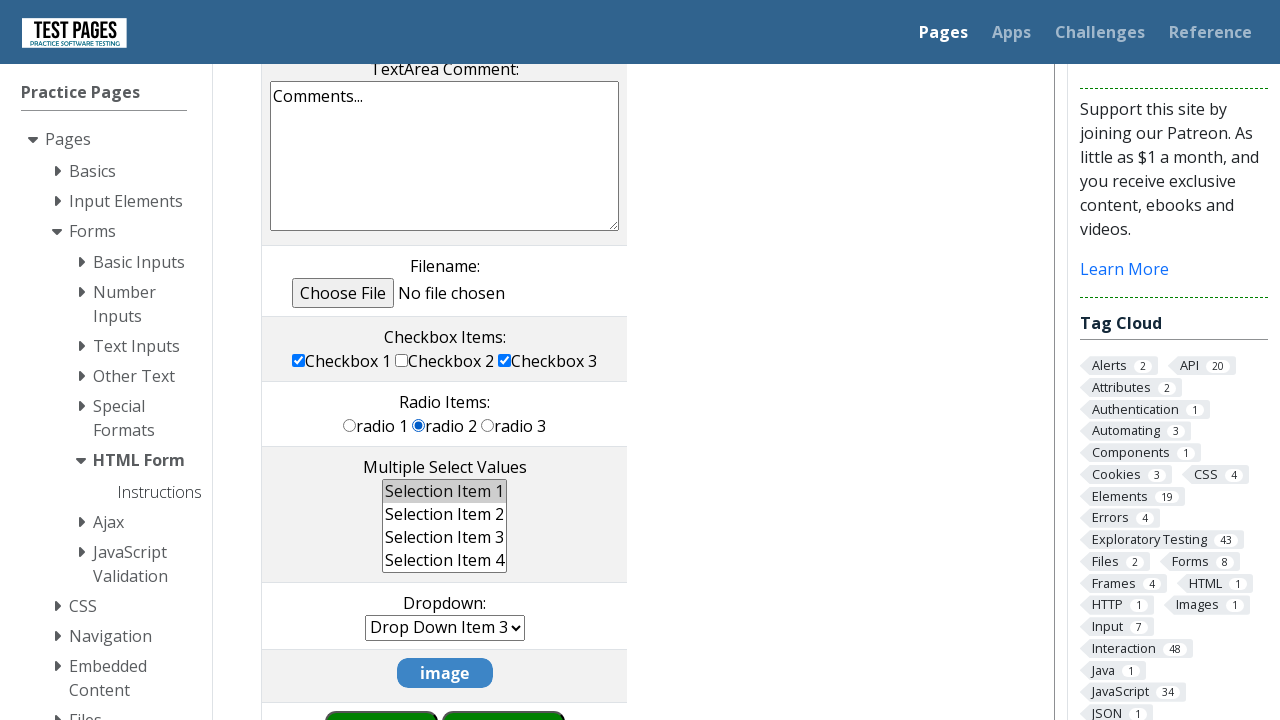

Selected dropdown option dd4 on select[name='dropdown']
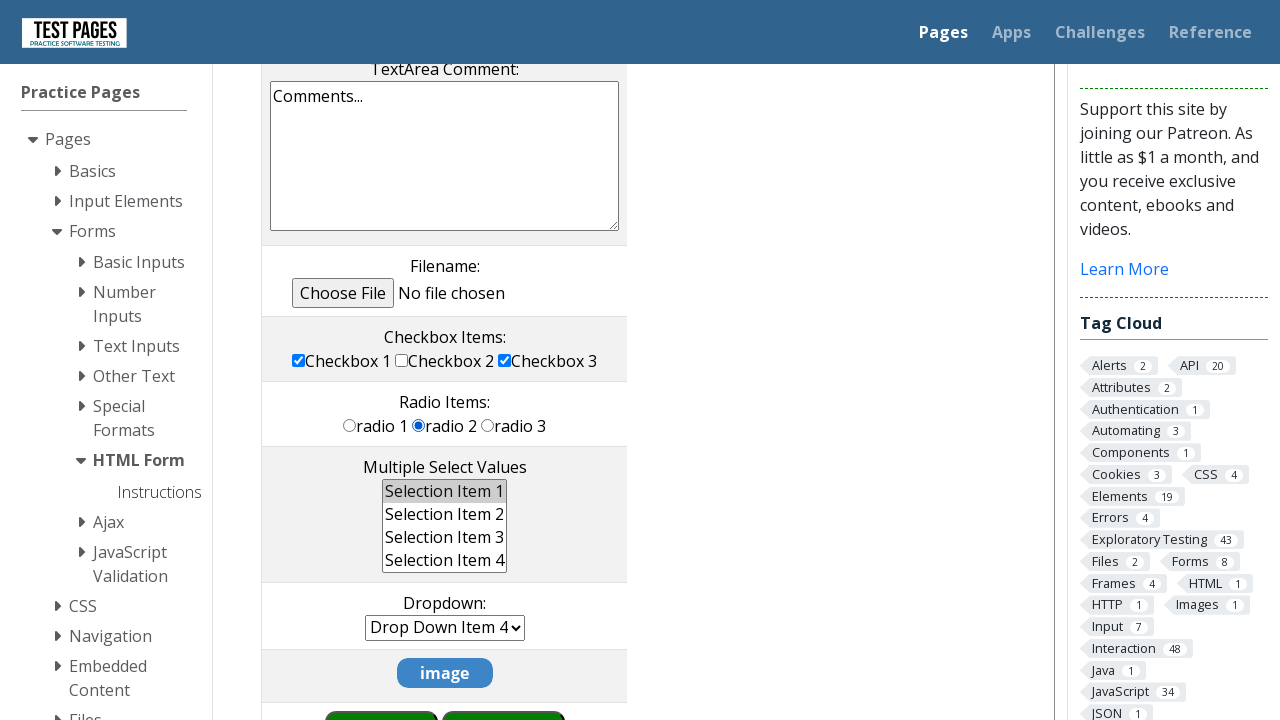

Clicked submit button at (504, 690) on input[value='submit']
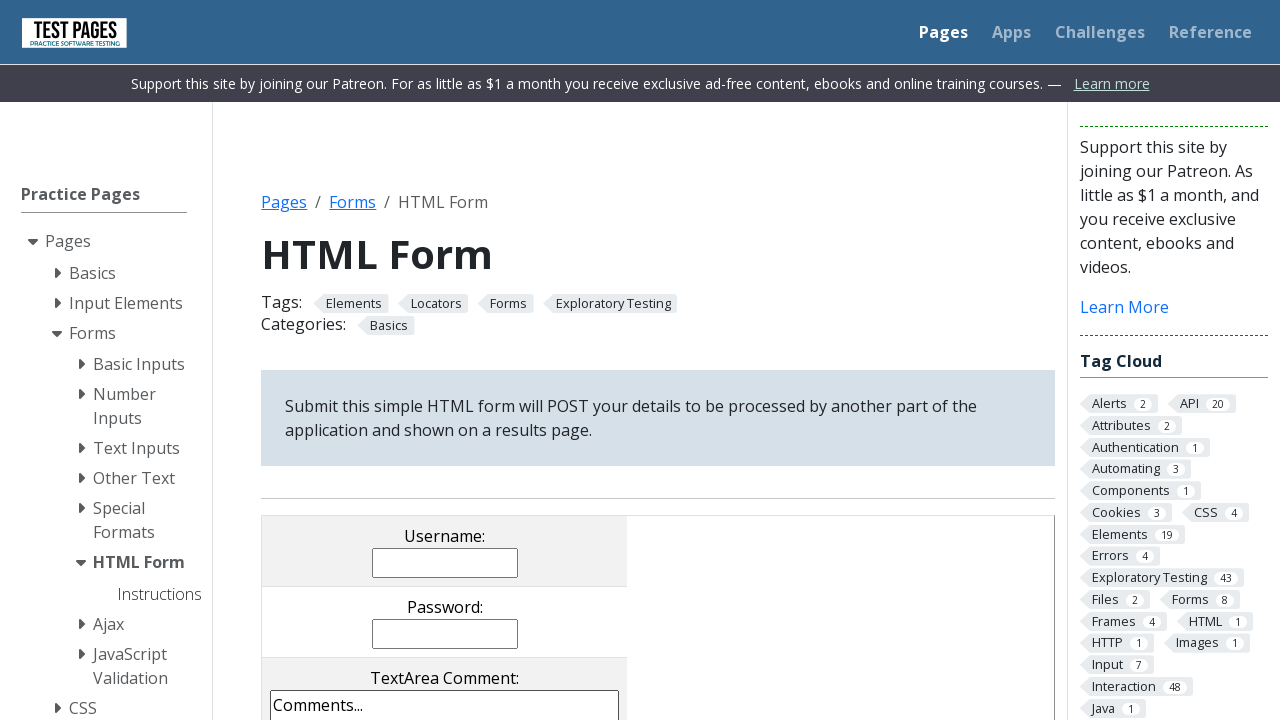

Results page loaded and username value field appeared
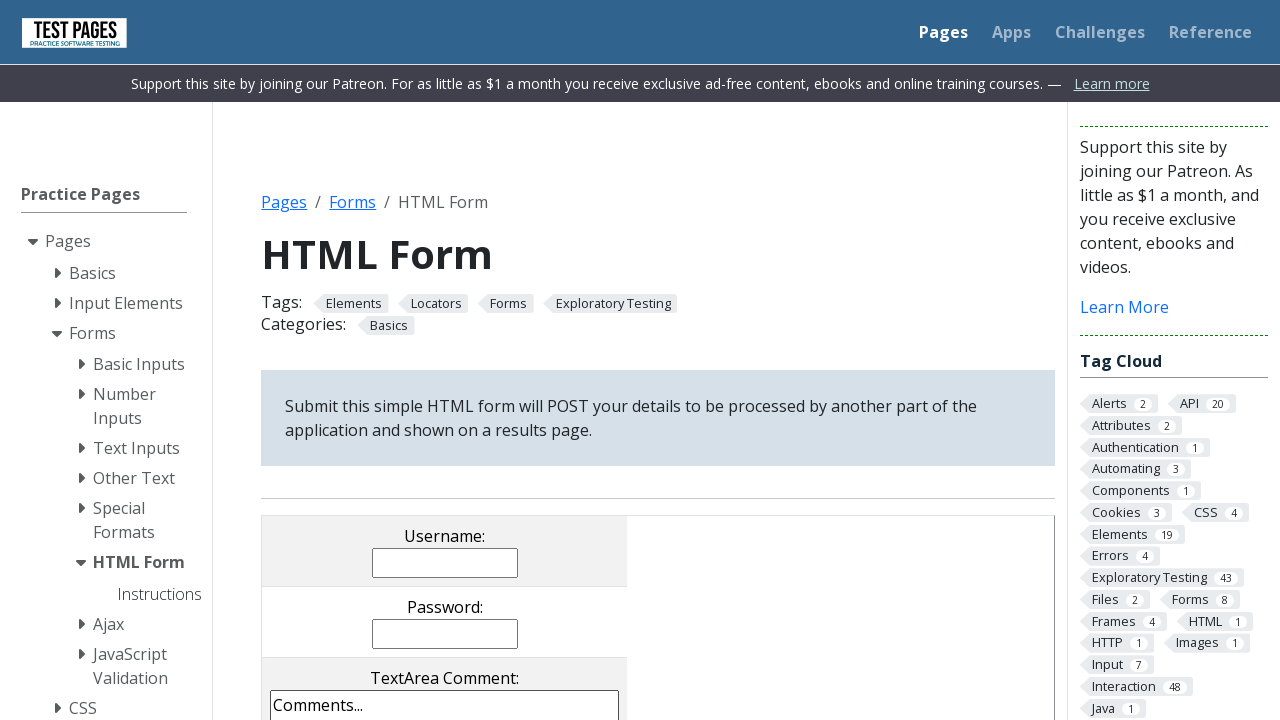

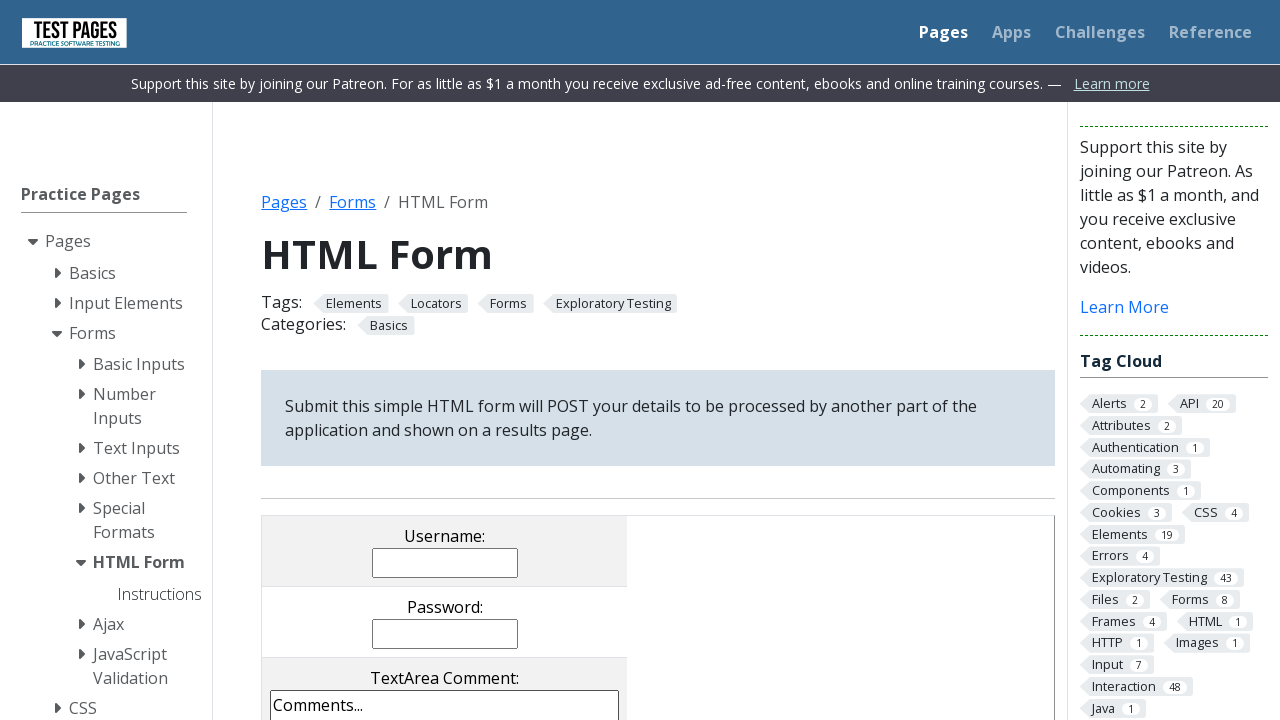